Tests a simple form by filling in first name, last name, city, and country fields, then clicking the submit button.

Starting URL: http://suninjuly.github.io/simple_form_find_task.html

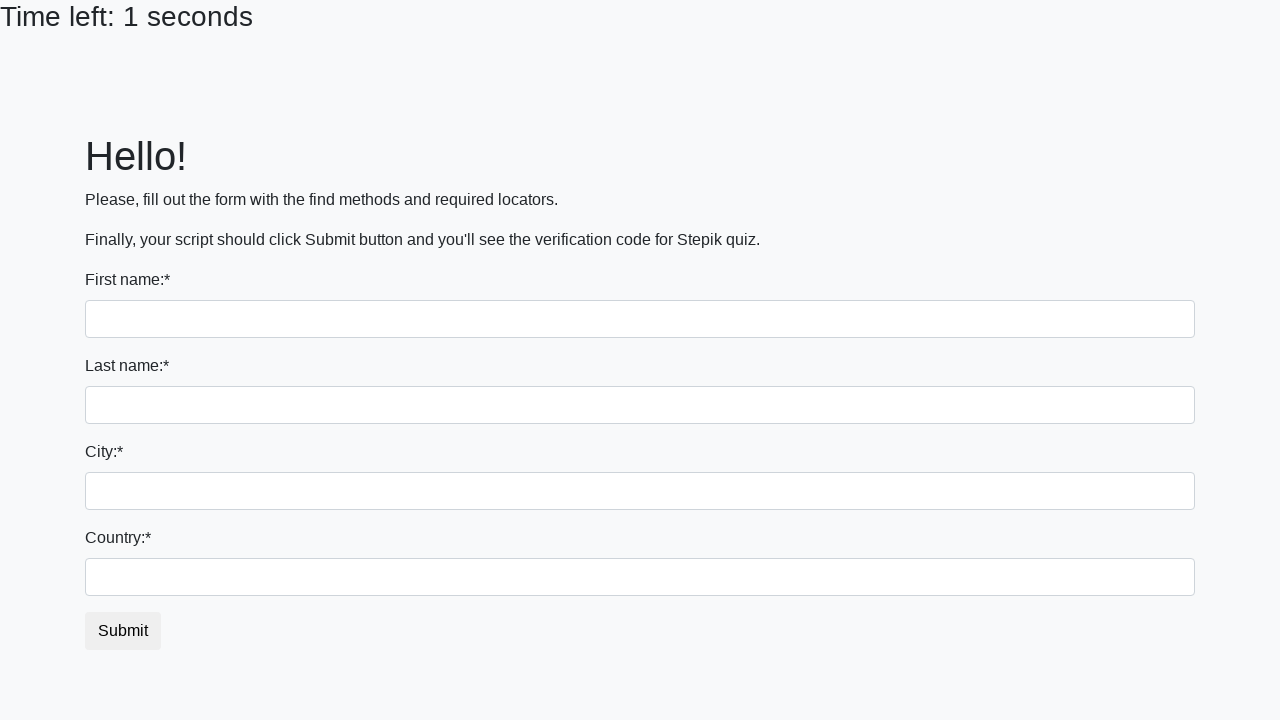

Filled first name field with 'Ivan' on input
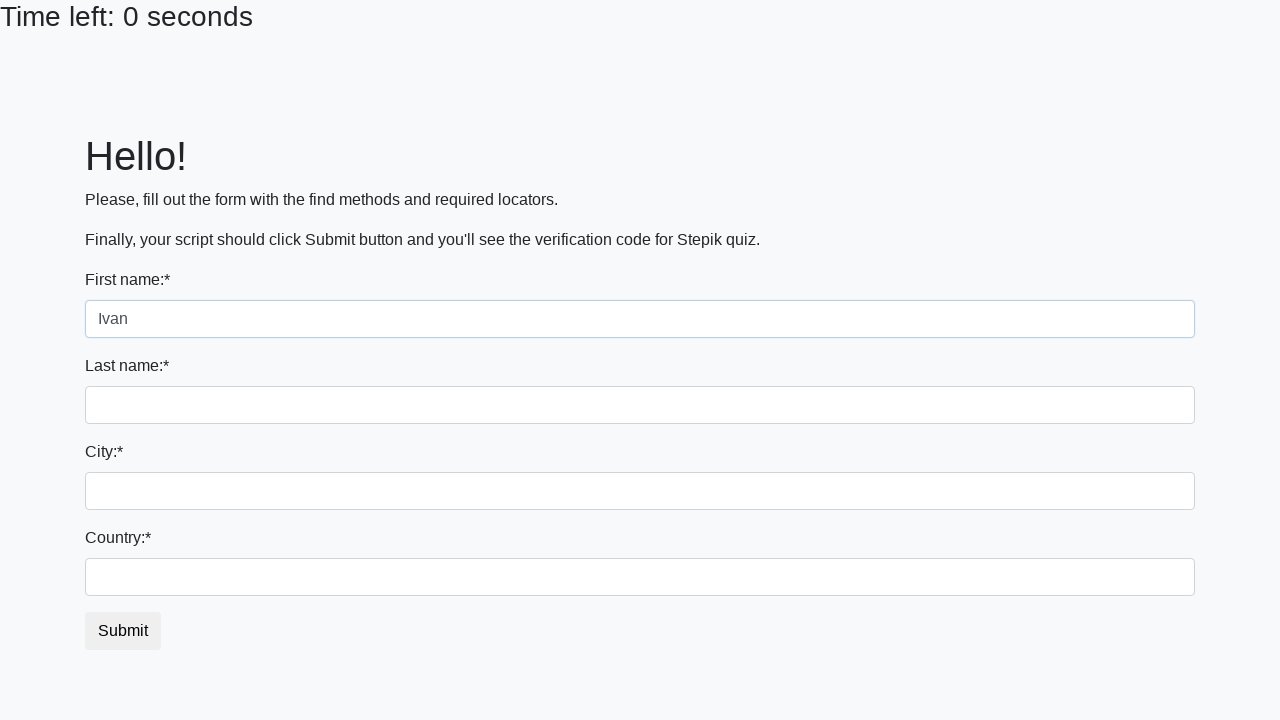

Filled last name field with 'Petrov' on input[name='last_name']
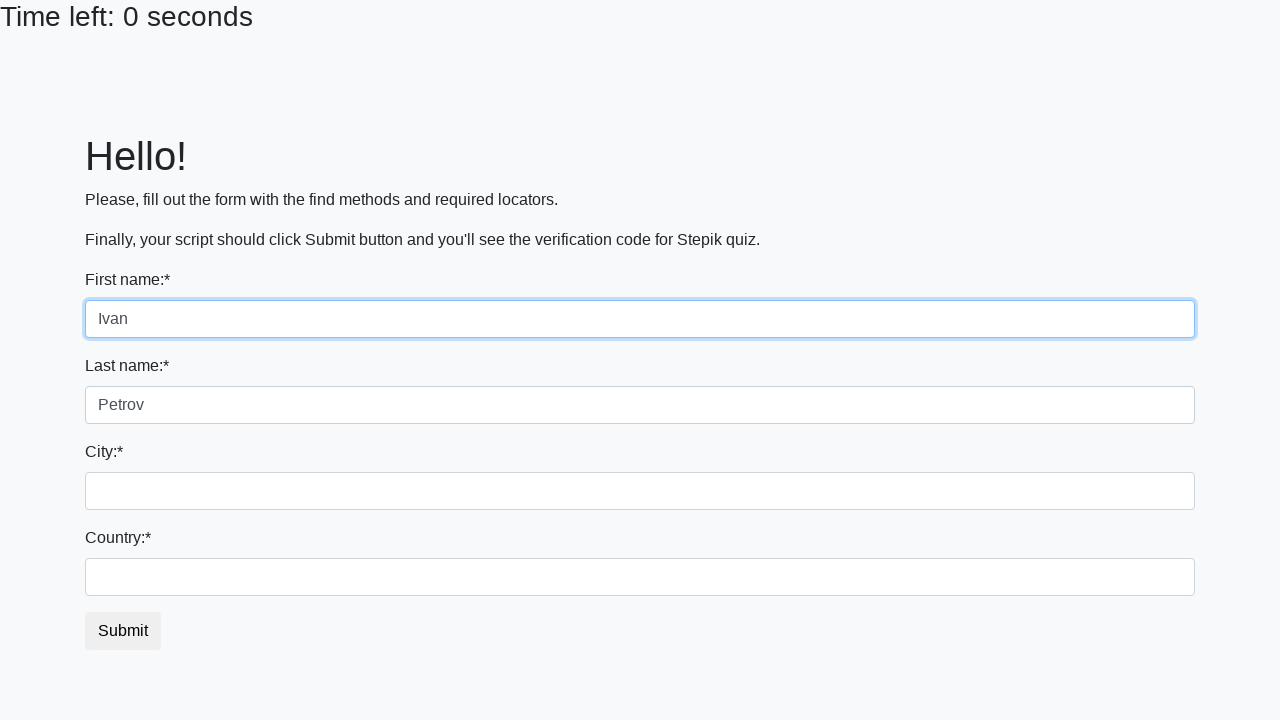

Filled city field with 'Smolensk' on .city
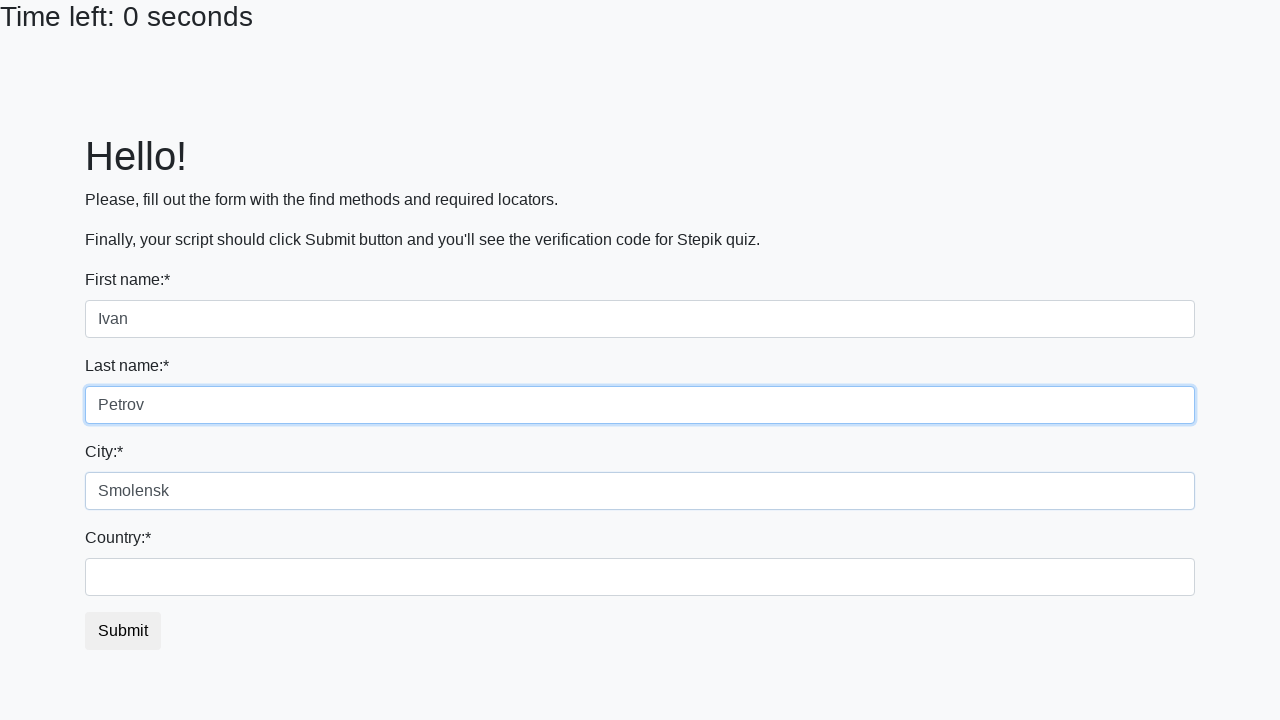

Filled country field with 'Russia' on #country
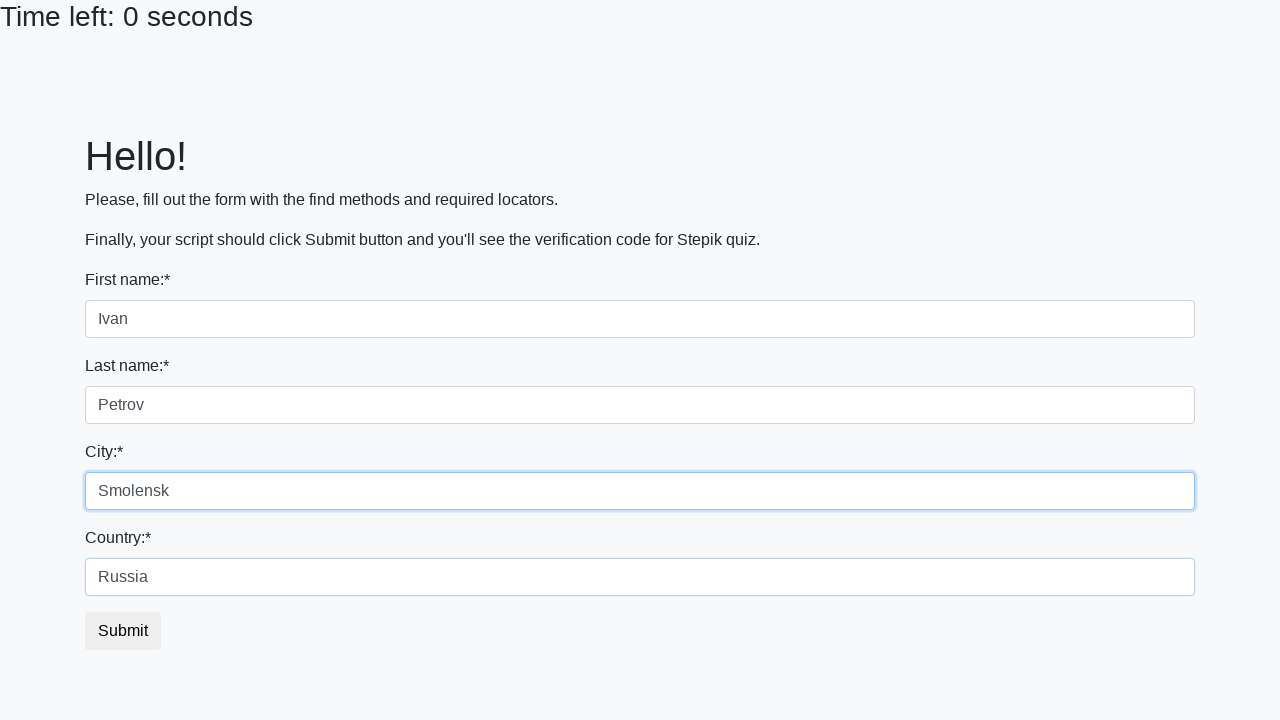

Clicked Submit button at (123, 631) on xpath=//button[text()='Submit']
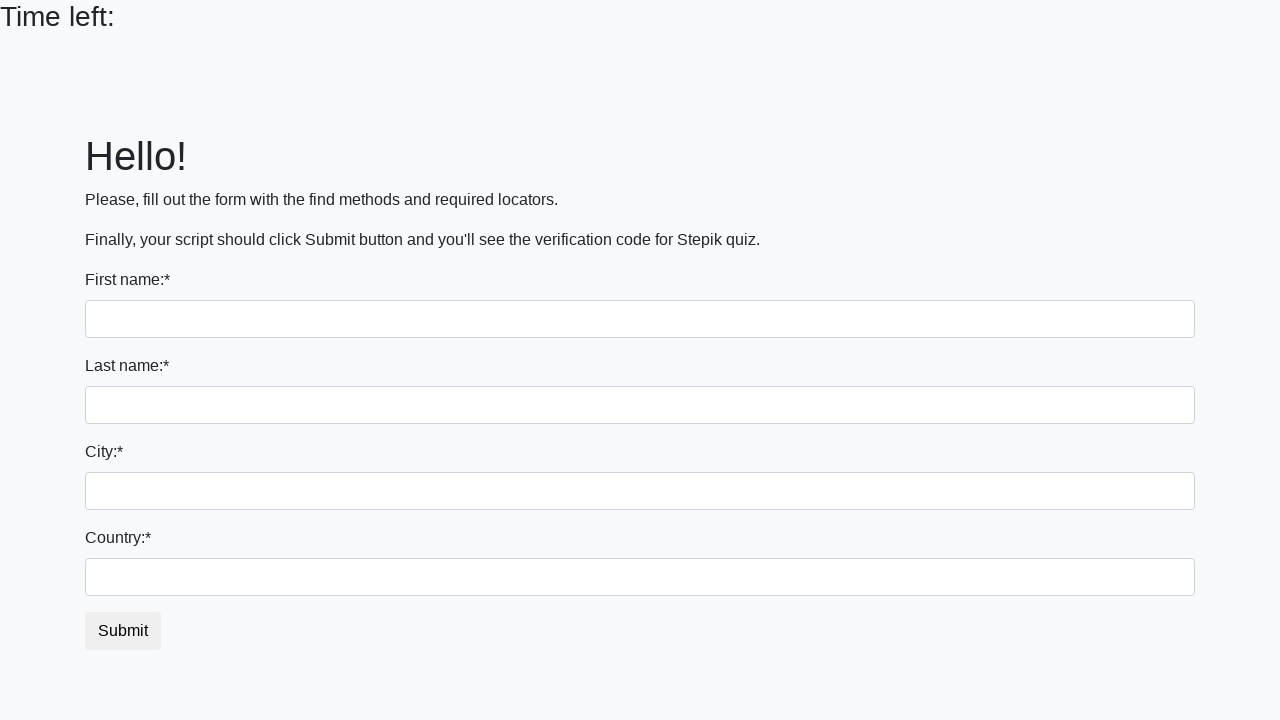

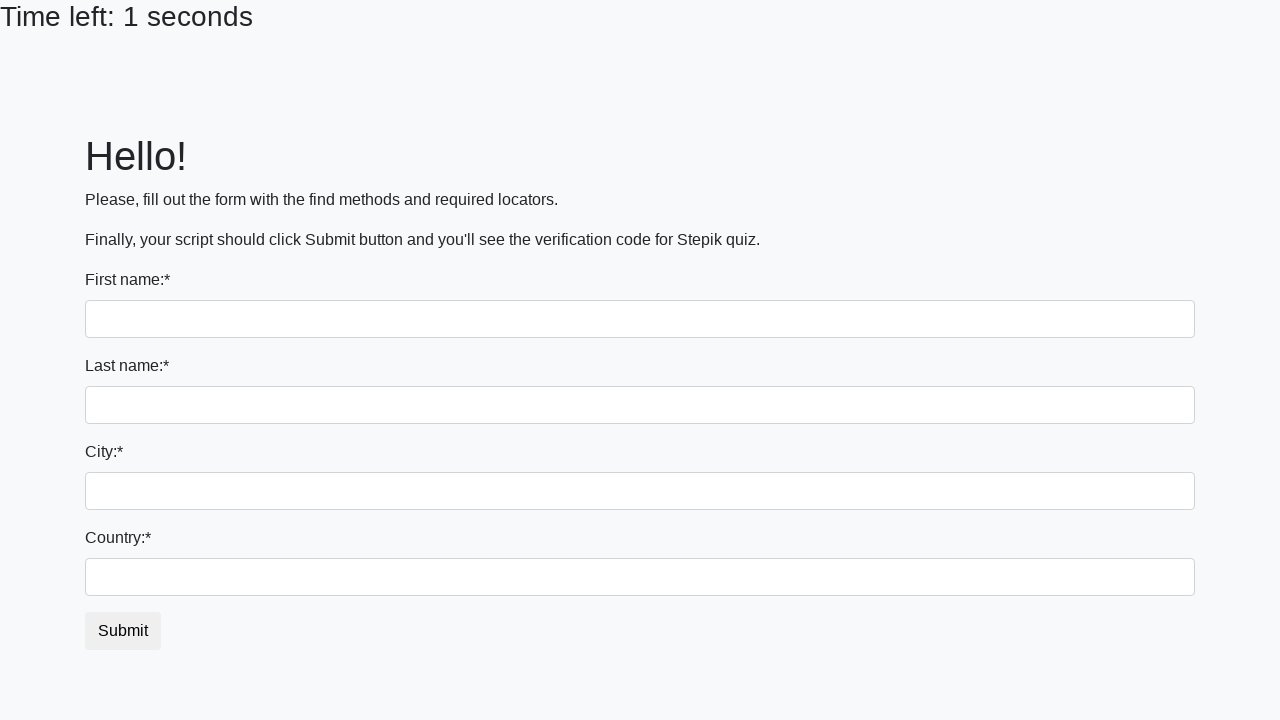